Tests date picker dropdown functionality by selecting a specific date (June 13, 1993) from year, month, and day dropdowns on a practice form

Starting URL: https://demoqa.com/automation-practice-form

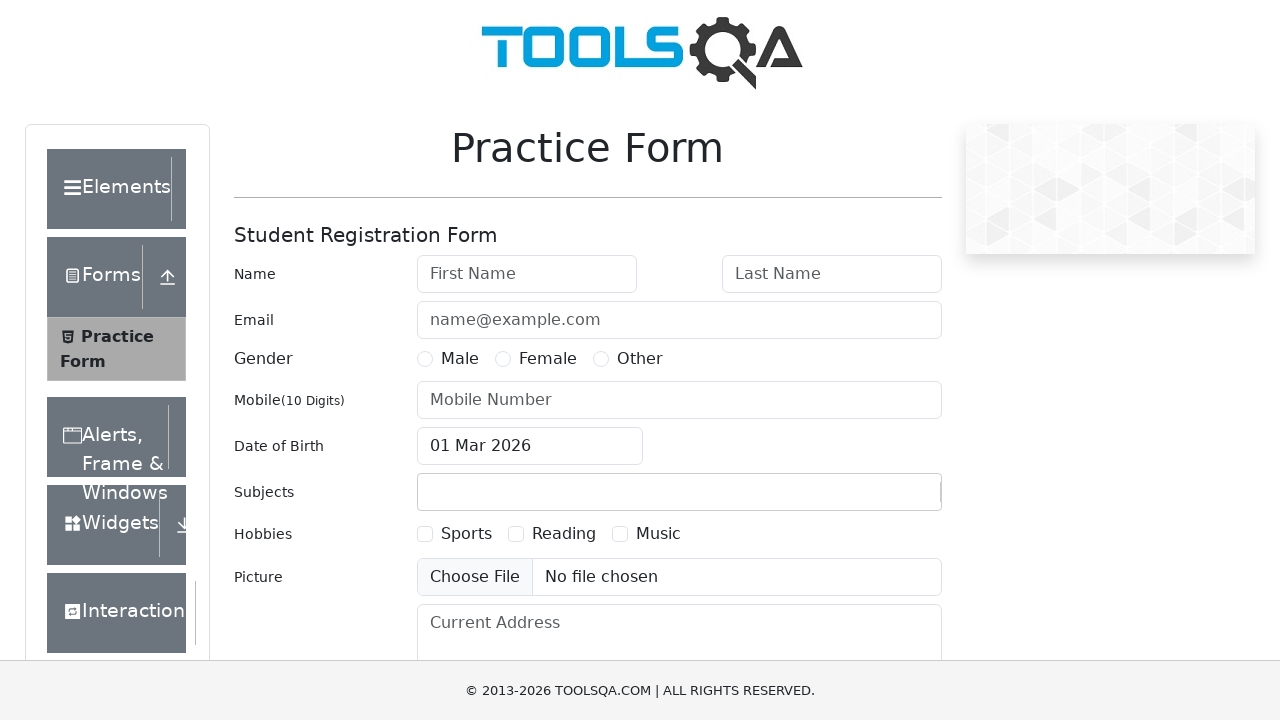

Scrolled date of birth input into view
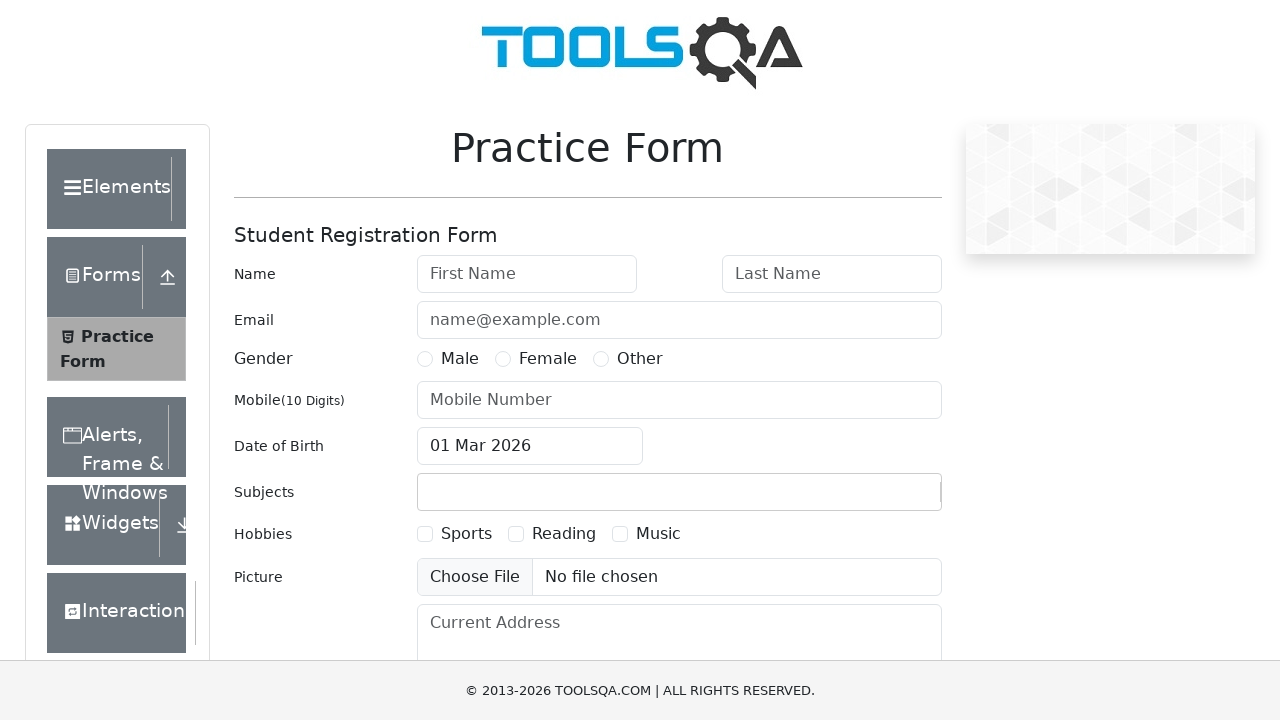

Clicked date of birth input to open date picker at (530, 446) on #dateOfBirthInput
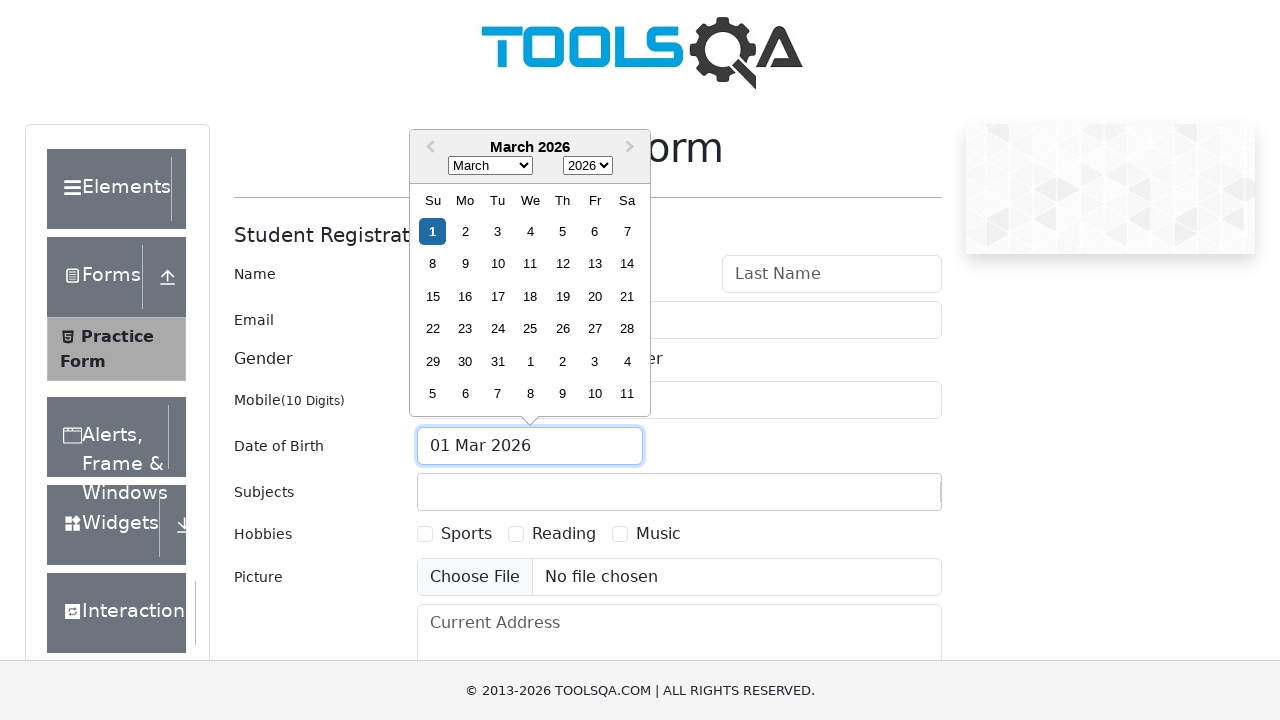

Selected year 1993 from year dropdown on select.react-datepicker__year-select
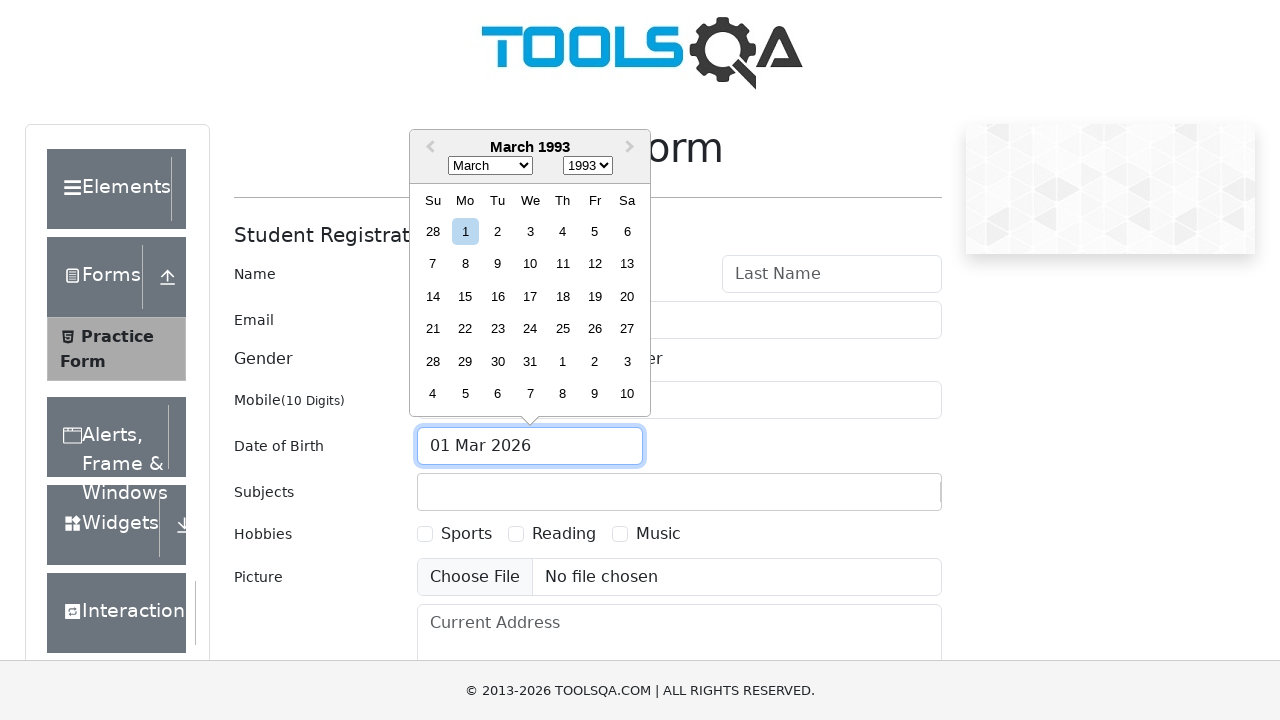

Selected June from month dropdown on select.react-datepicker__month-select
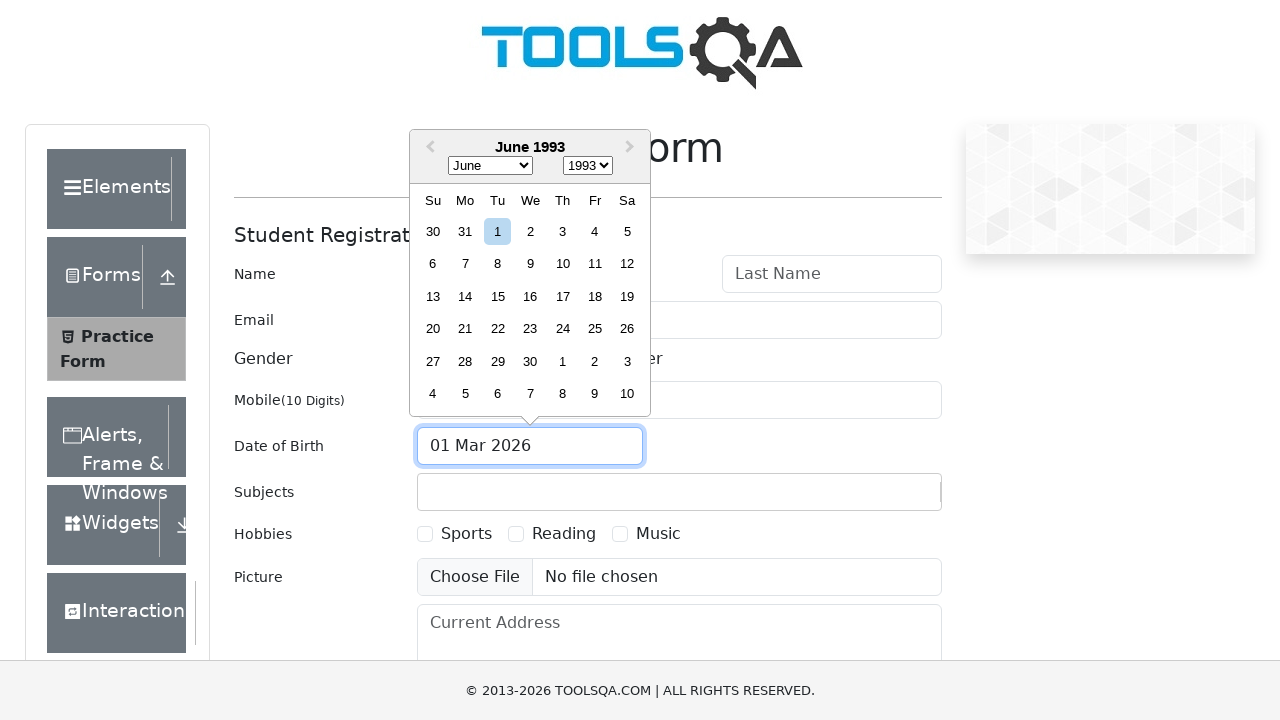

Clicked day 13 to select June 13, 1993 at (433, 296) on div.react-datepicker__day--013:not(.react-datepicker__day--outside-month)
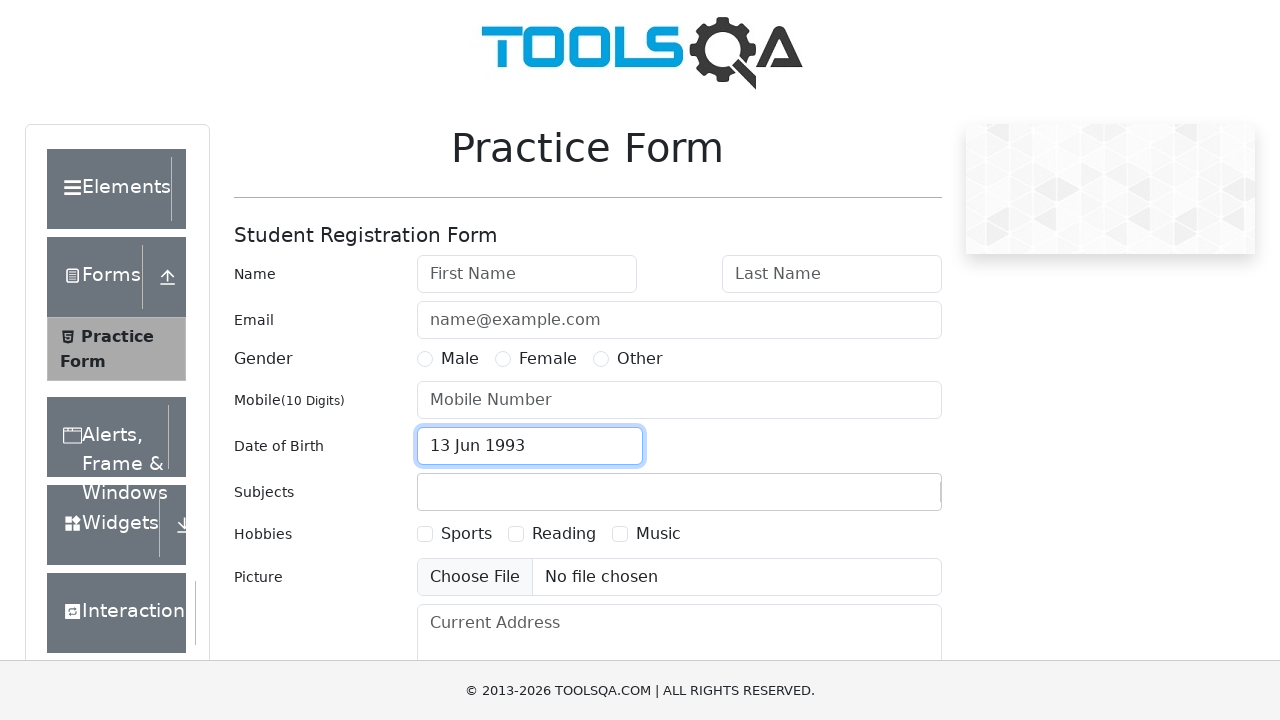

Verified date picker closed and date input field is present
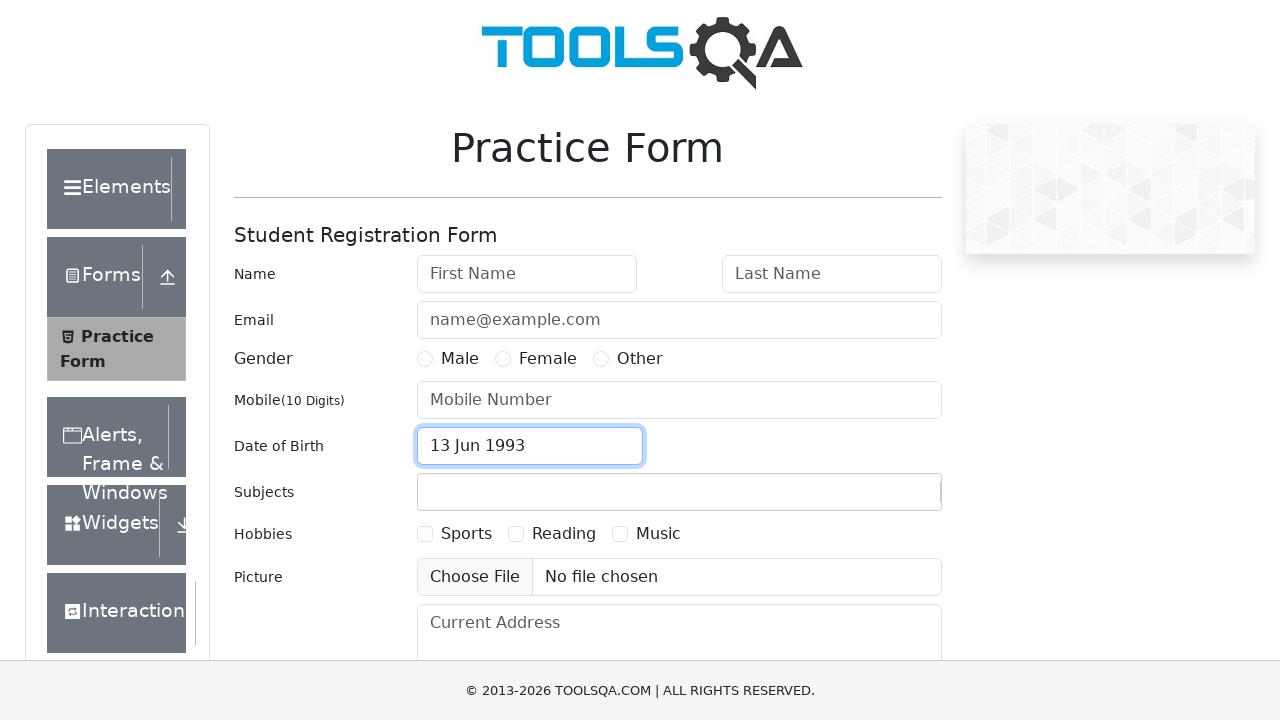

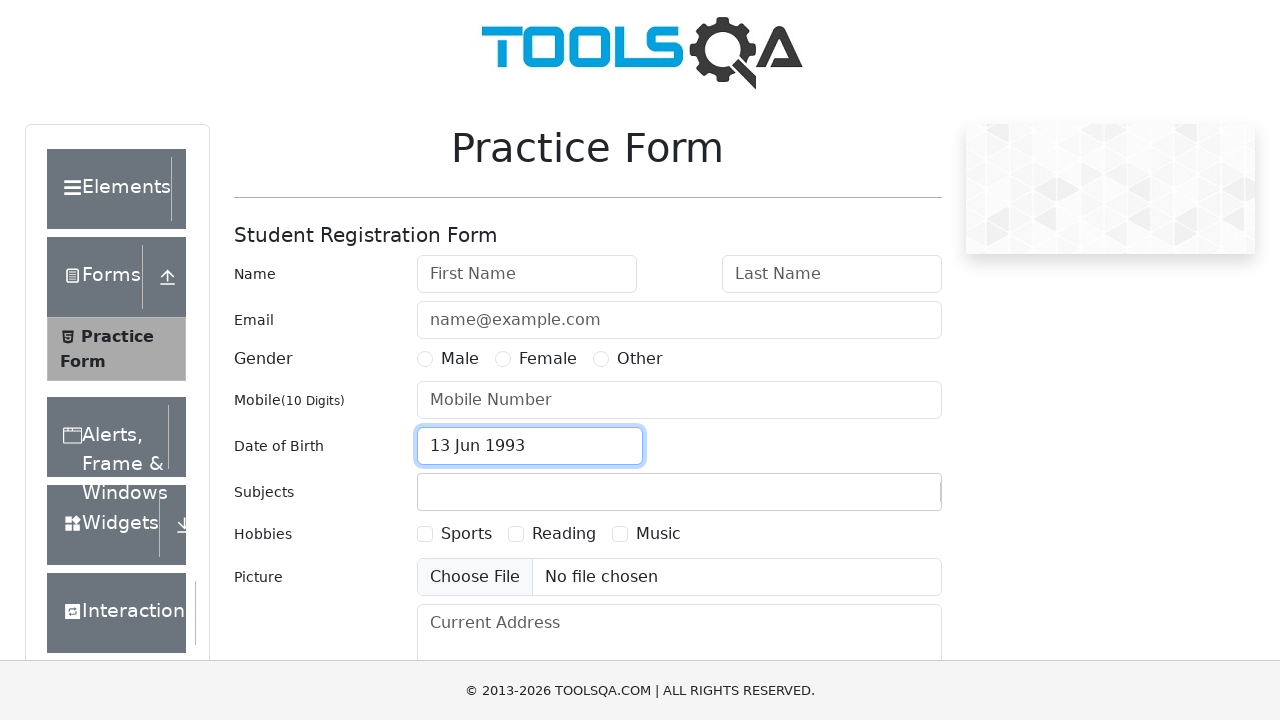